Tests the Weather.gov local forecast search functionality by entering a zipcode in the search box and clicking the Go button to retrieve local weather information.

Starting URL: http://weather.gov/

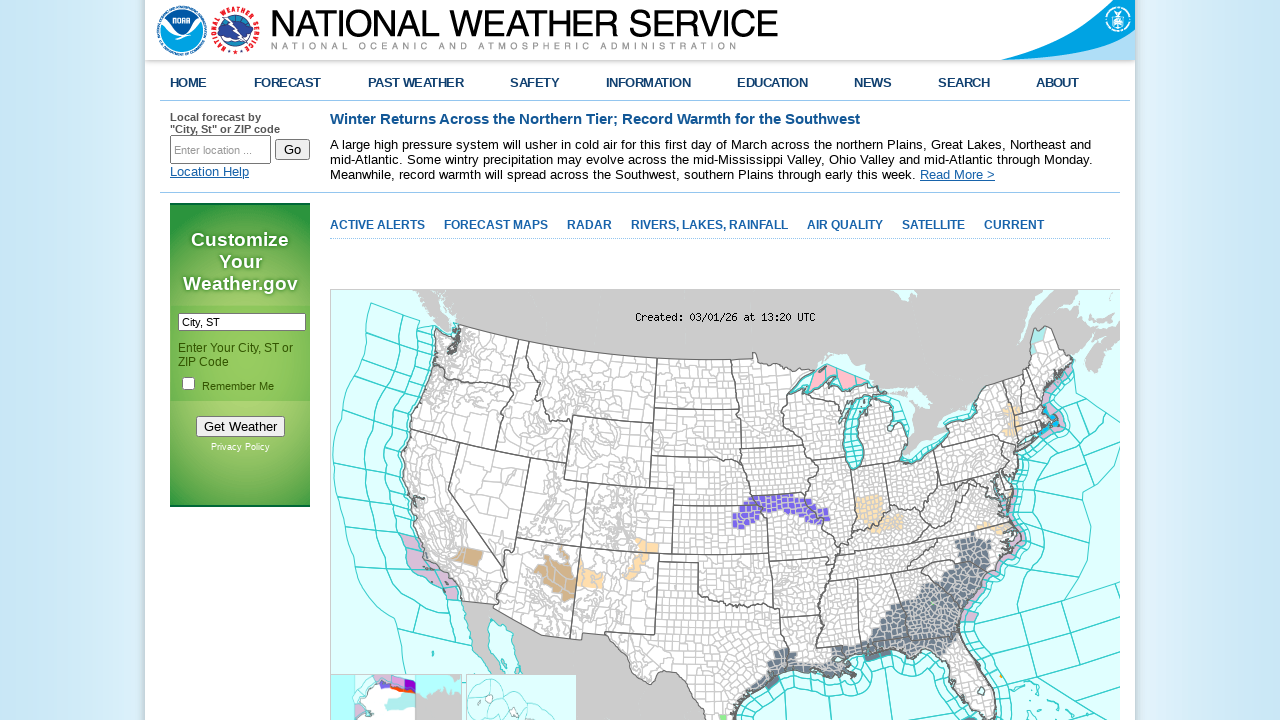

Clicked on the search input field to focus it at (220, 150) on input[name='inputstring']
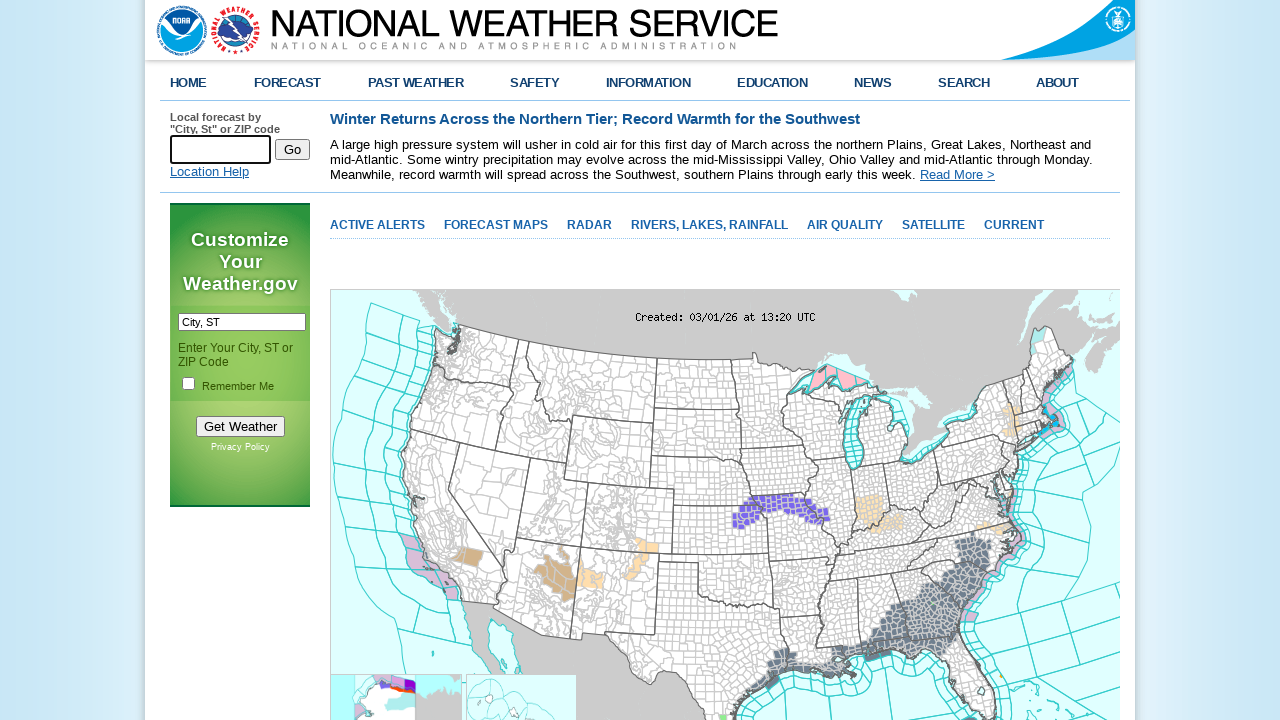

Entered zipcode '90210' in the local forecast search box on input[name='inputstring']
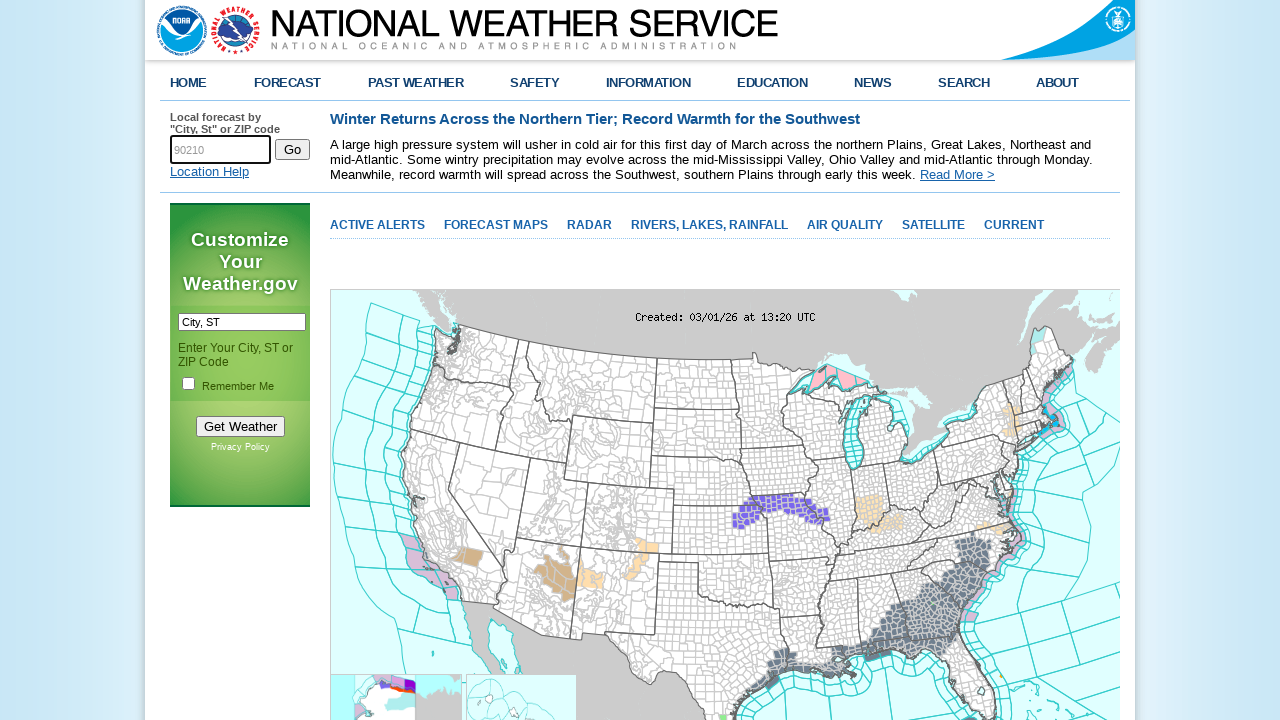

Waited for autocomplete suggestions to appear
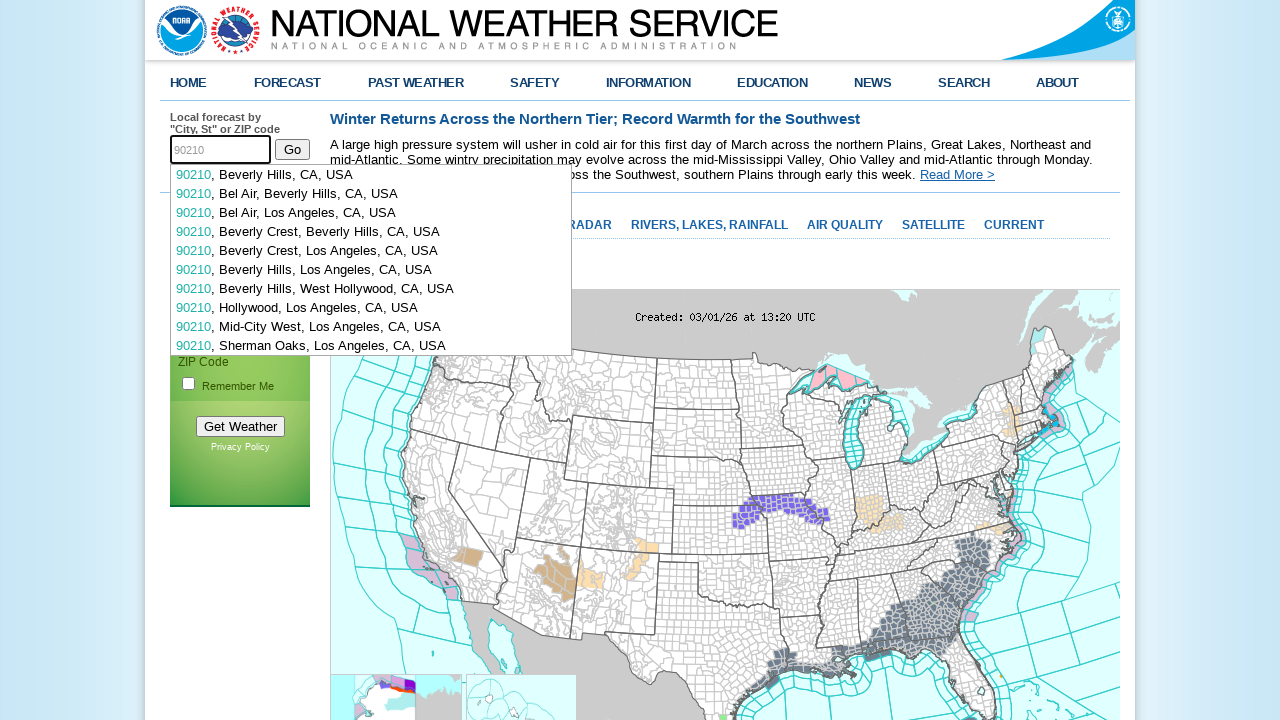

Clicked the Go/Search button to submit the search at (292, 149) on input[name='btnSearch']
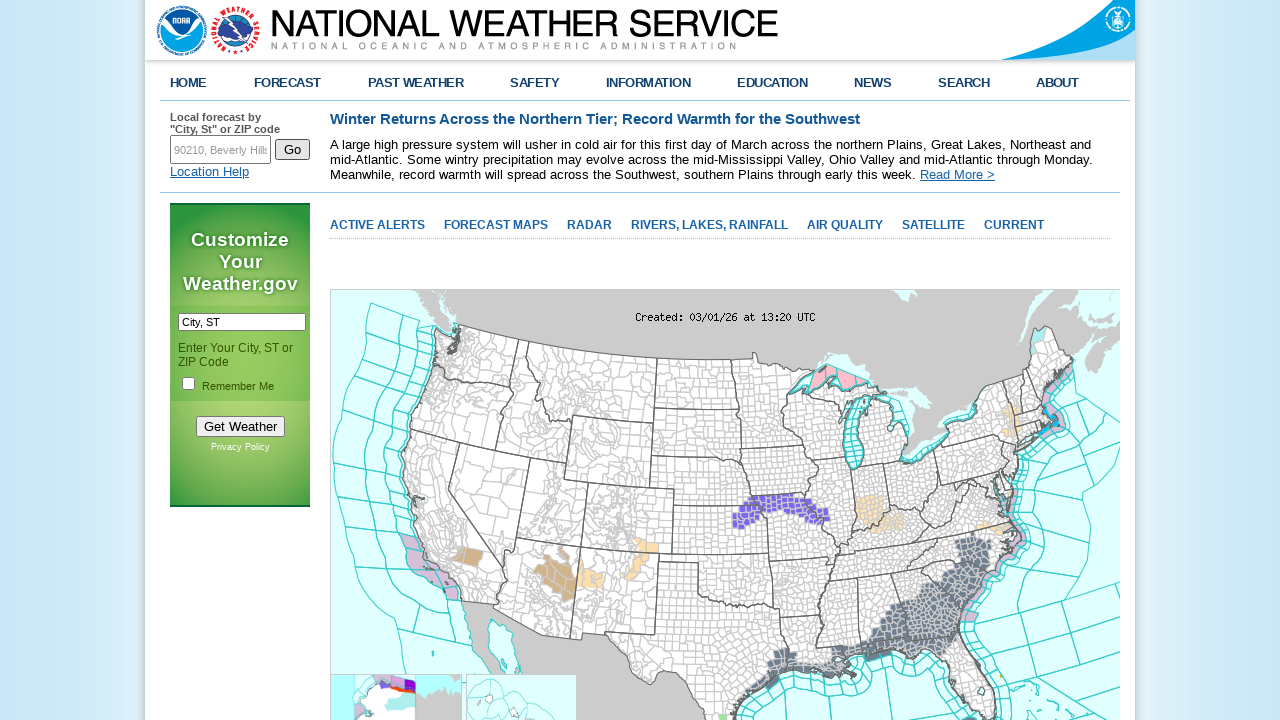

Weather forecast page loaded successfully with current conditions displayed
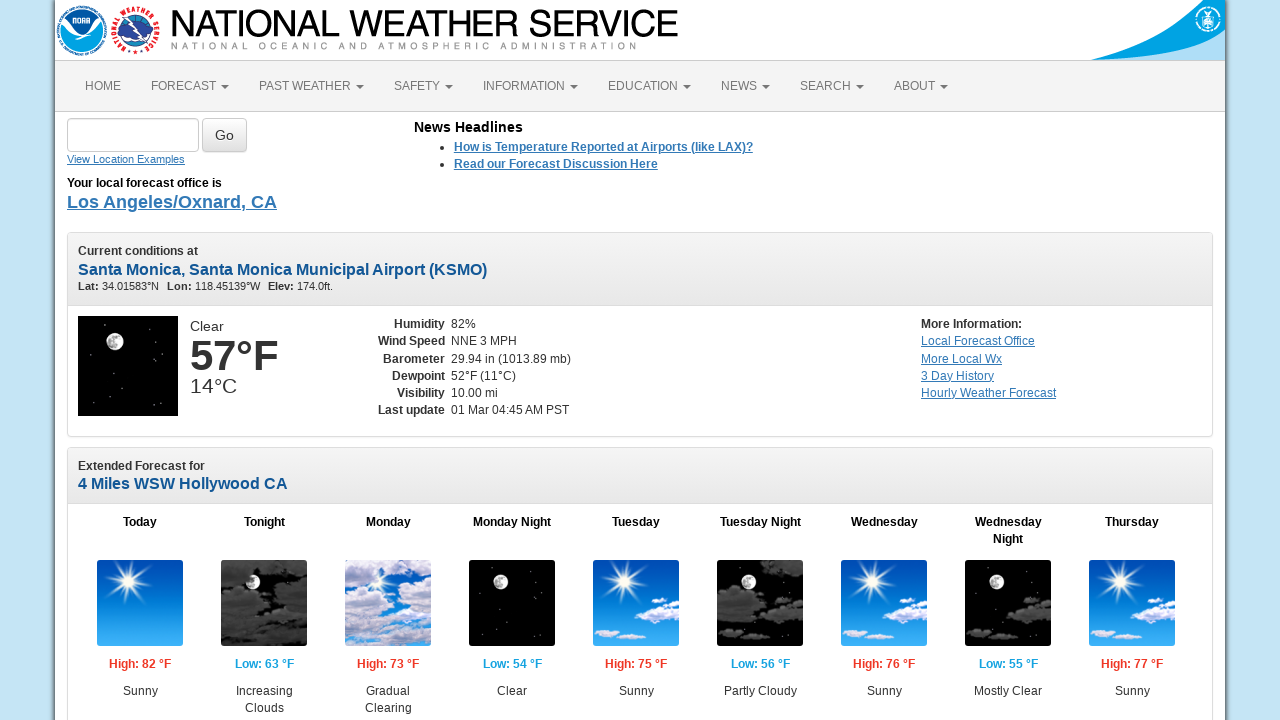

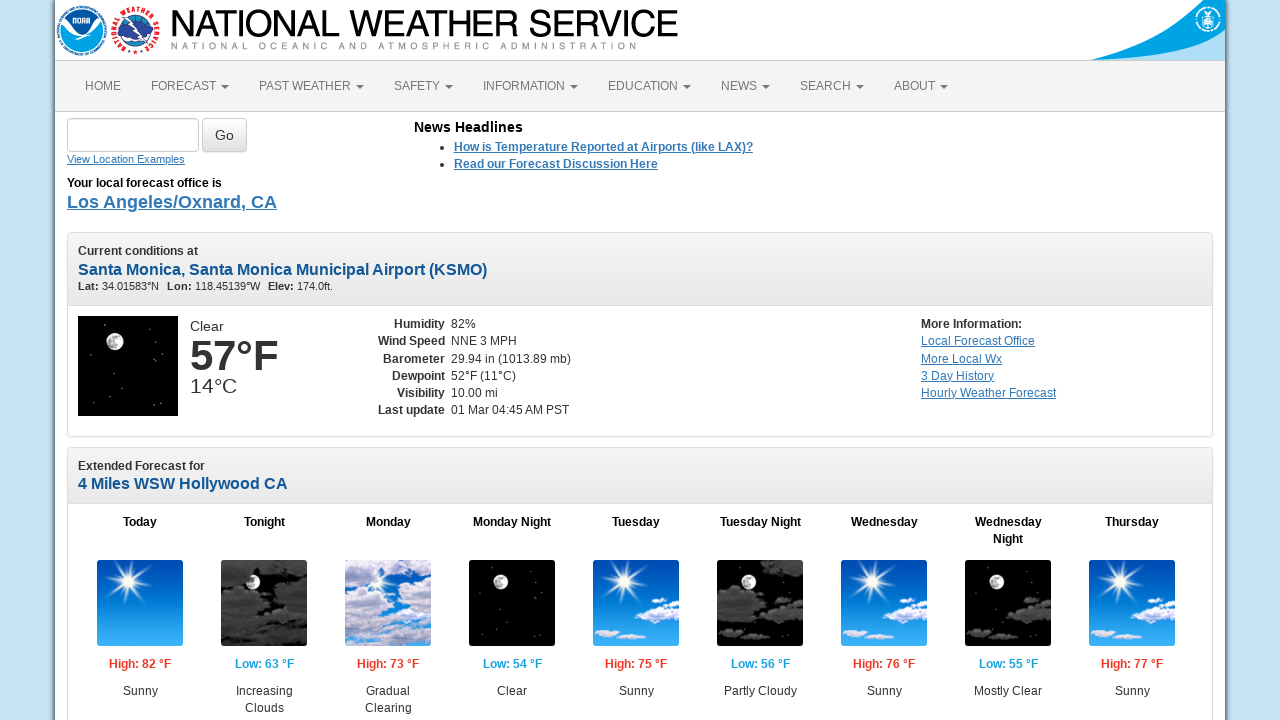